Tests a practice registration form by filling in personal details including name, email, gender, mobile number, date of birth, subjects, hobbies, address, state and city, then submitting the form and closing the confirmation modal.

Starting URL: https://demoqa.com/automation-practice-form

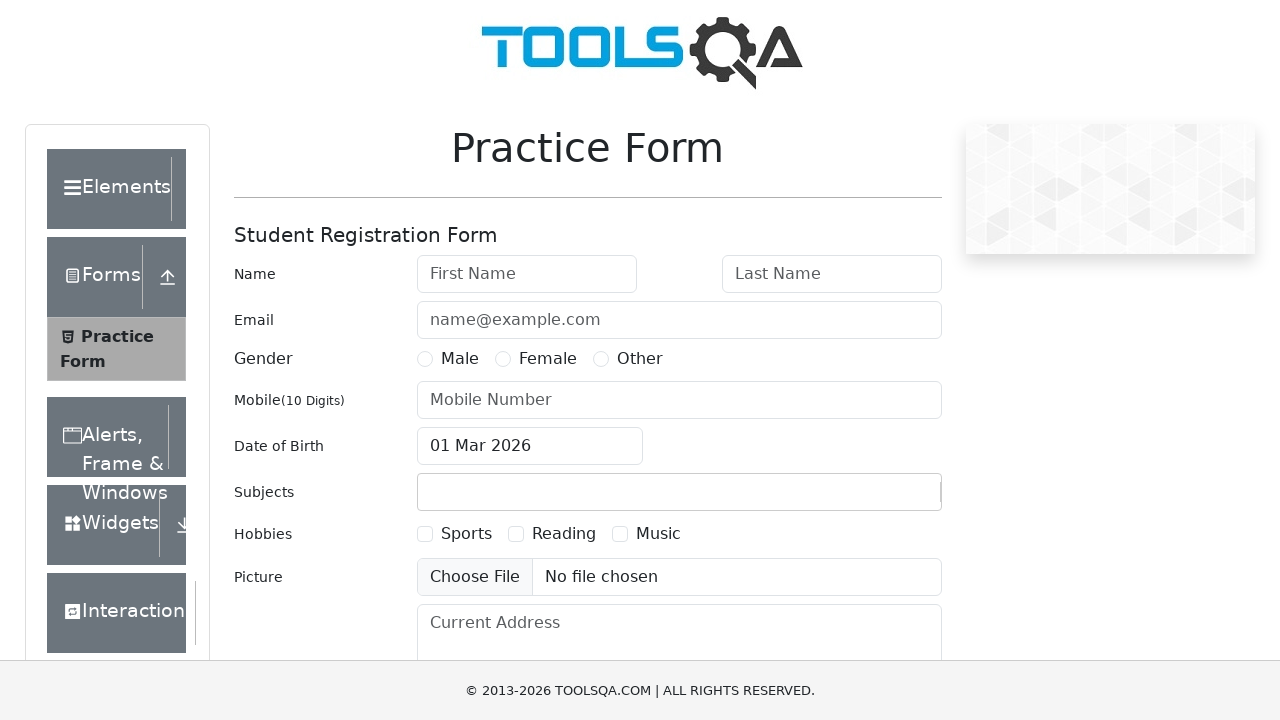

Waited for first name input field to load
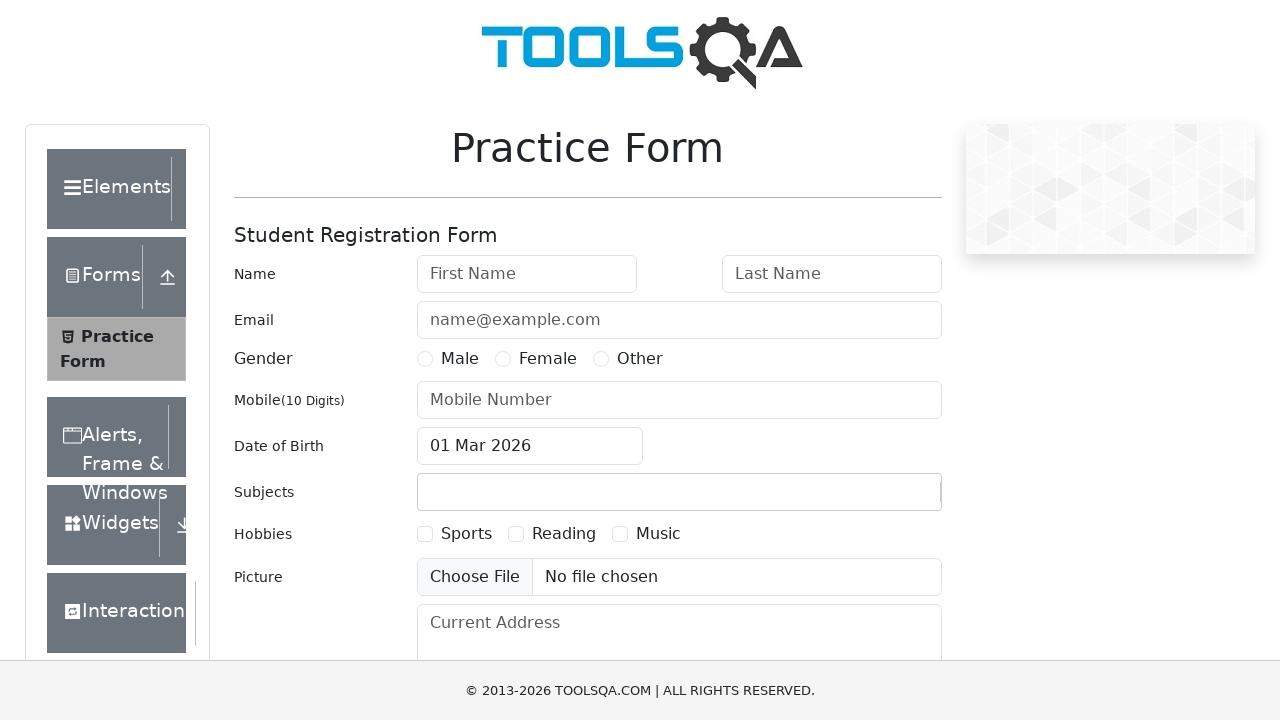

Filled first name field with 'Farhan' on #firstName
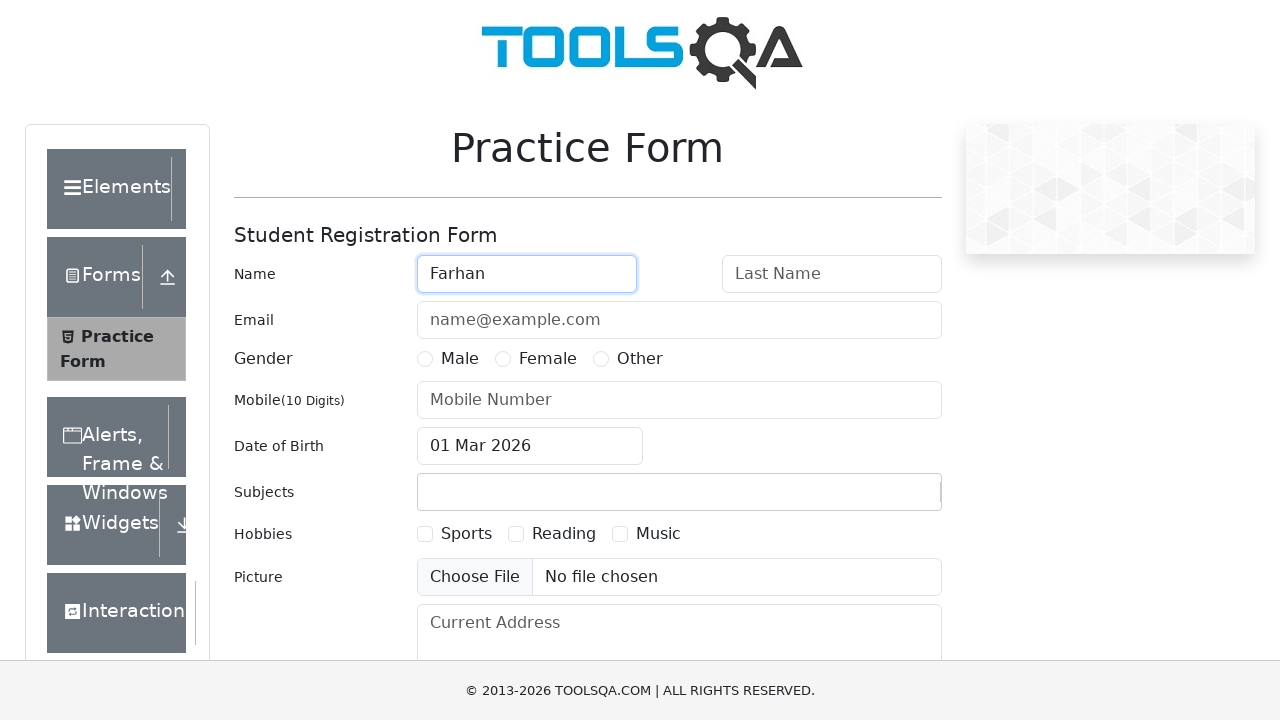

Filled last name field with 'Sharif' on #lastName
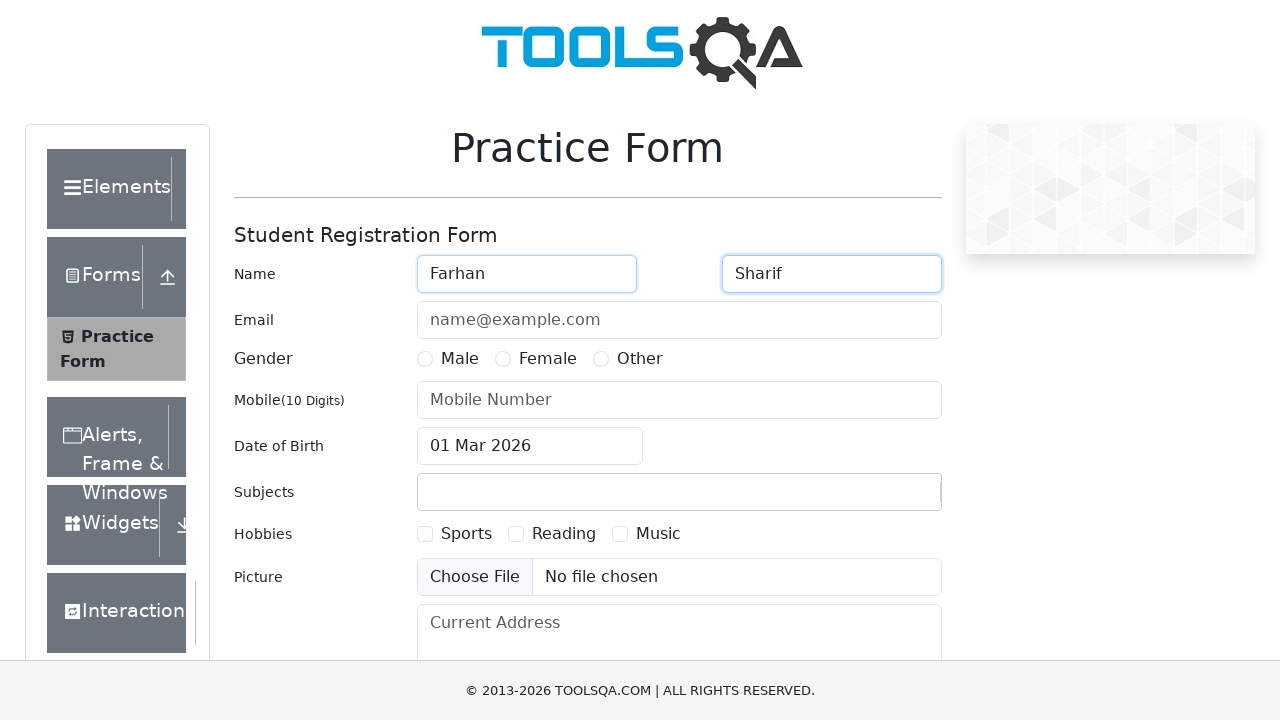

Filled email field with 'farhan@yopmail.com' on #userEmail
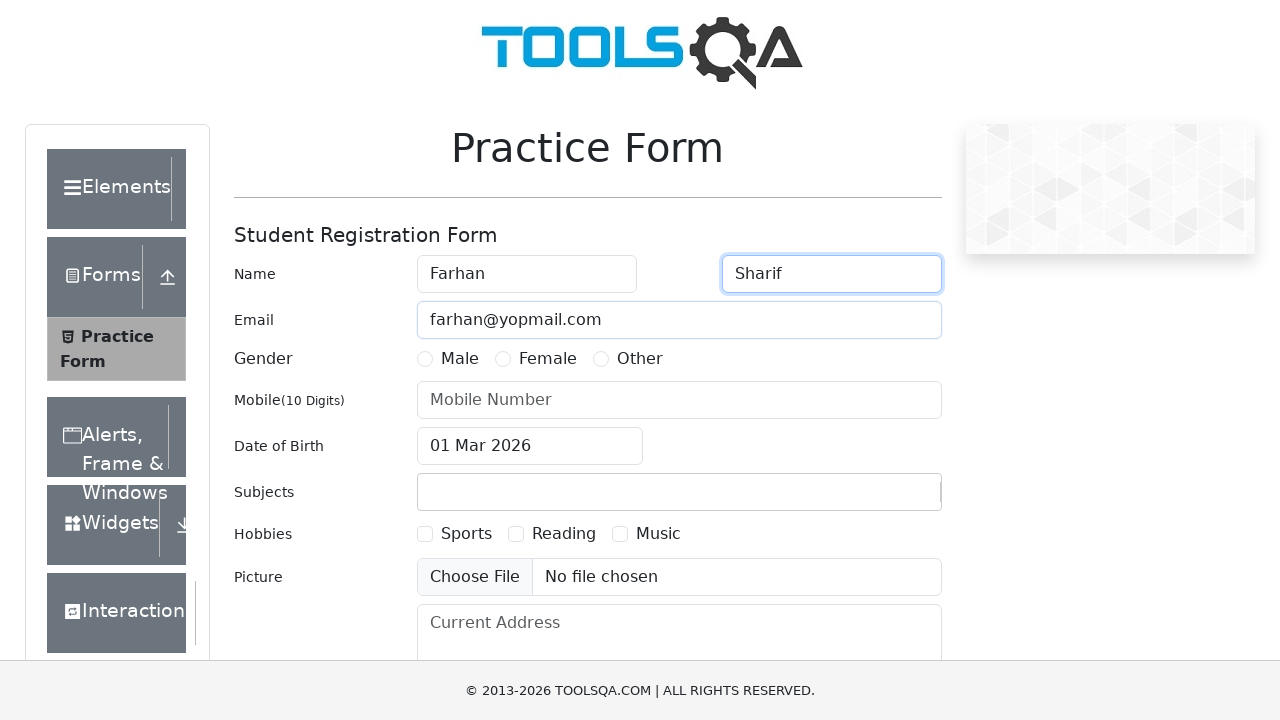

Selected Male gender option at (460, 359) on label:has-text('Male')
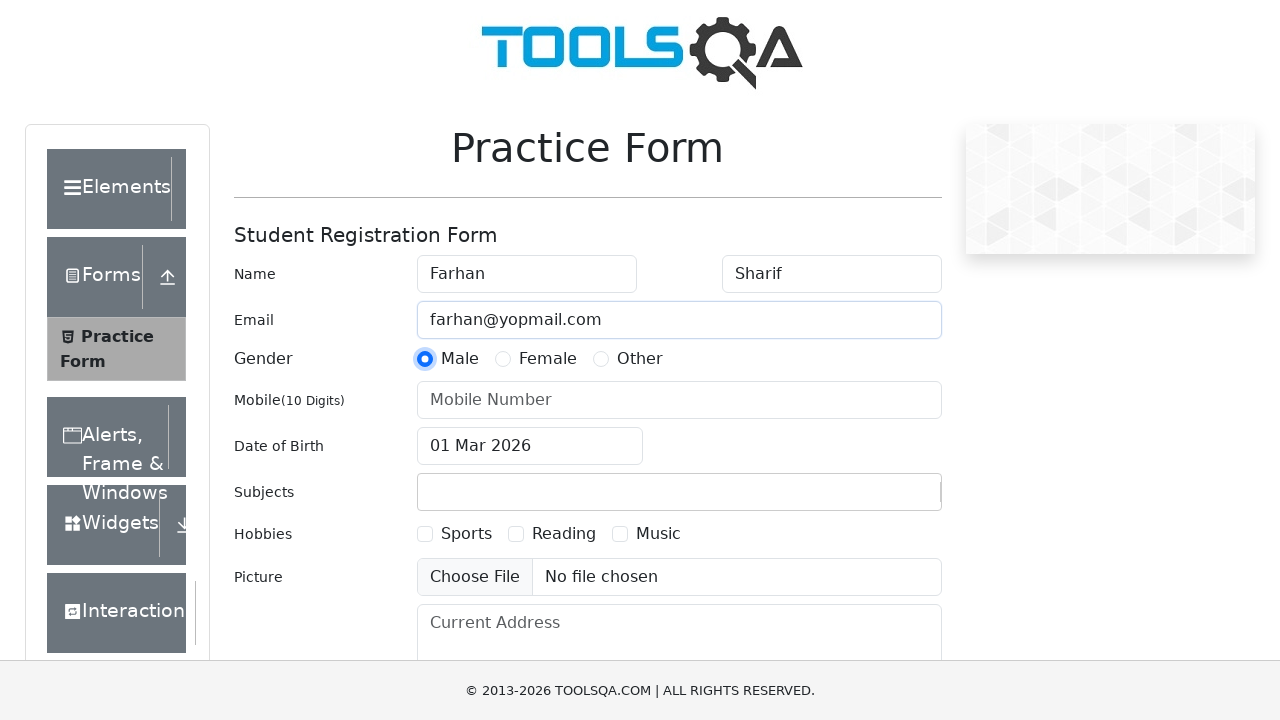

Filled mobile number field with '1234567890' on #userNumber
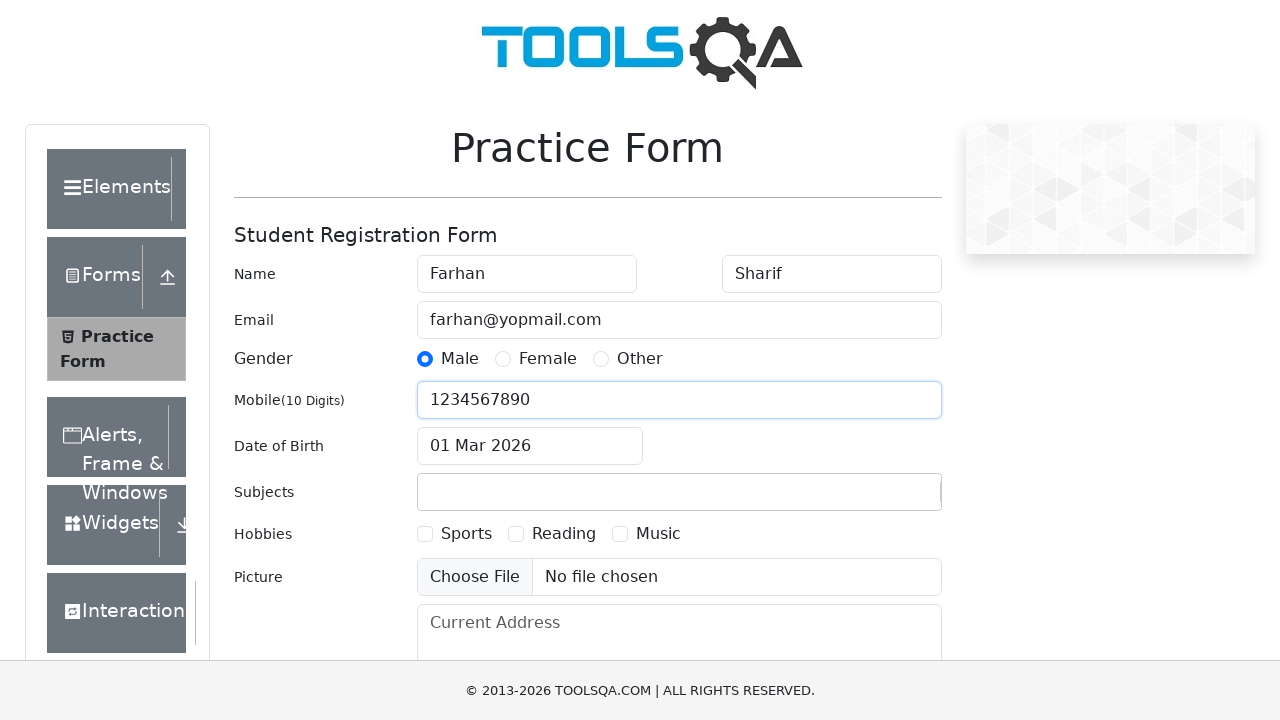

Clicked date of birth input to open calendar at (530, 446) on #dateOfBirthInput
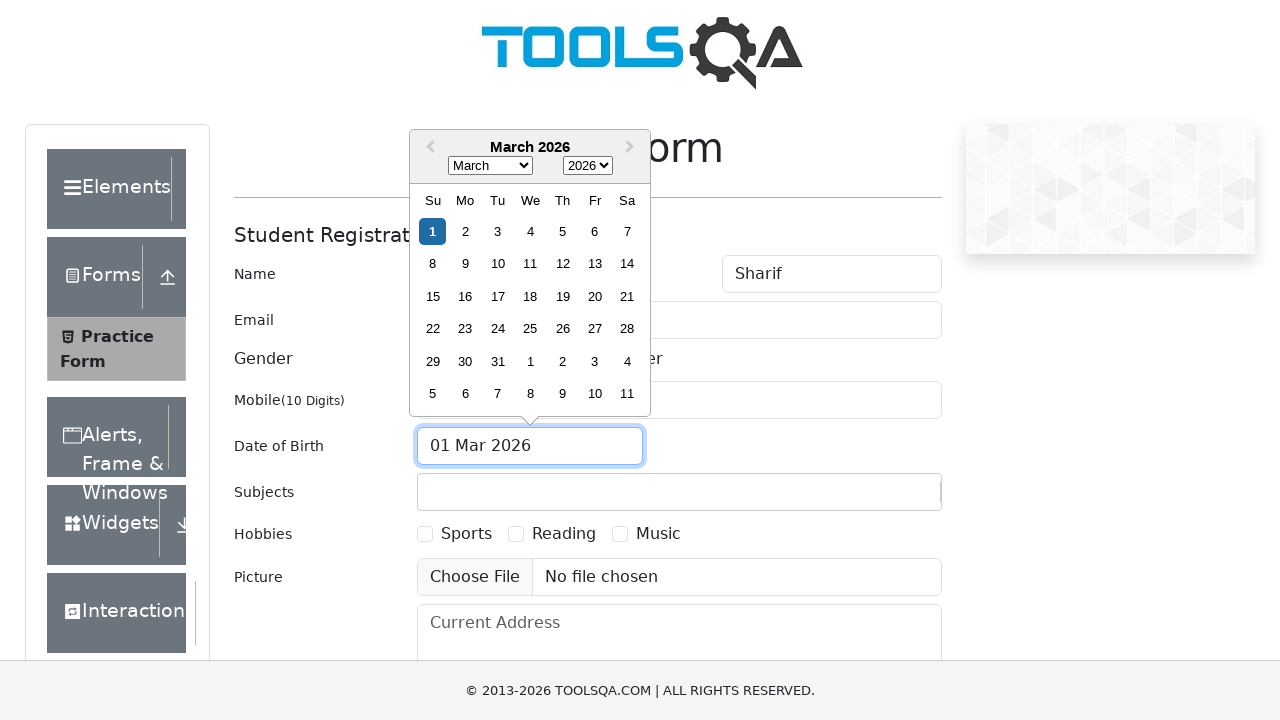

Selected month (February) from date picker on .react-datepicker__month-select
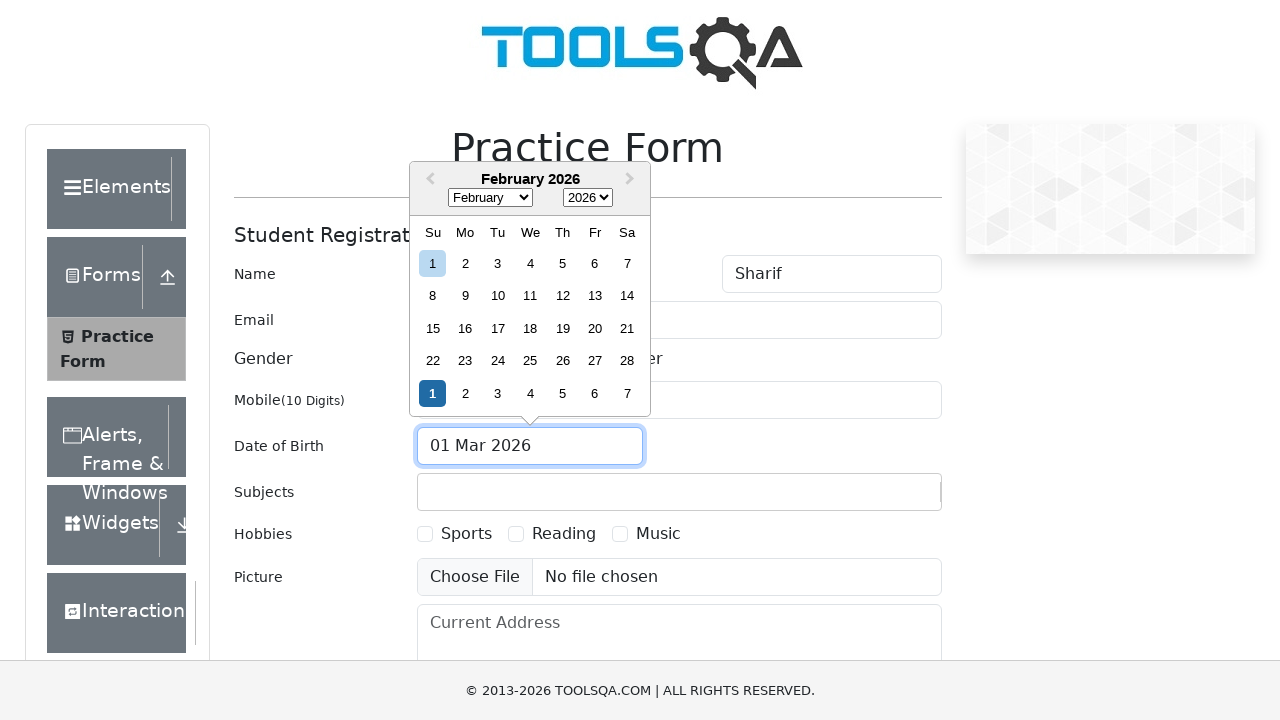

Selected year 1996 from date picker on .react-datepicker__year-select
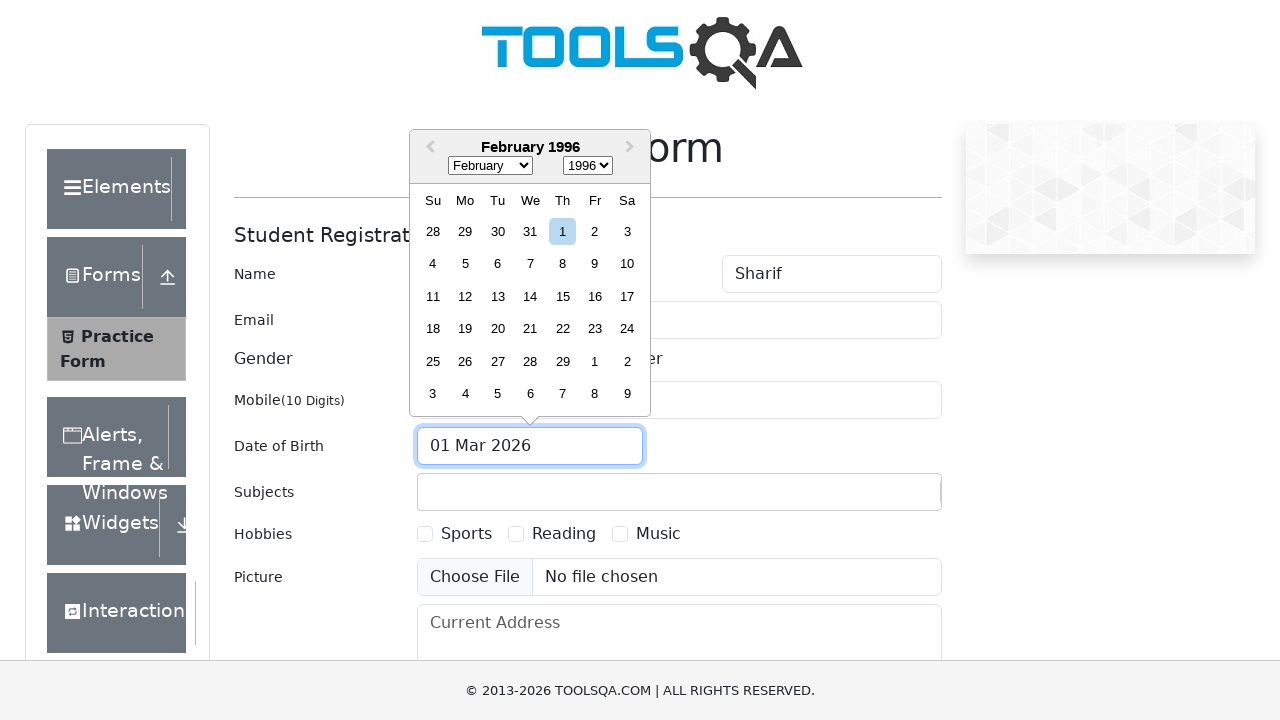

Selected day 7 from calendar at (530, 264) on .react-datepicker__day--007
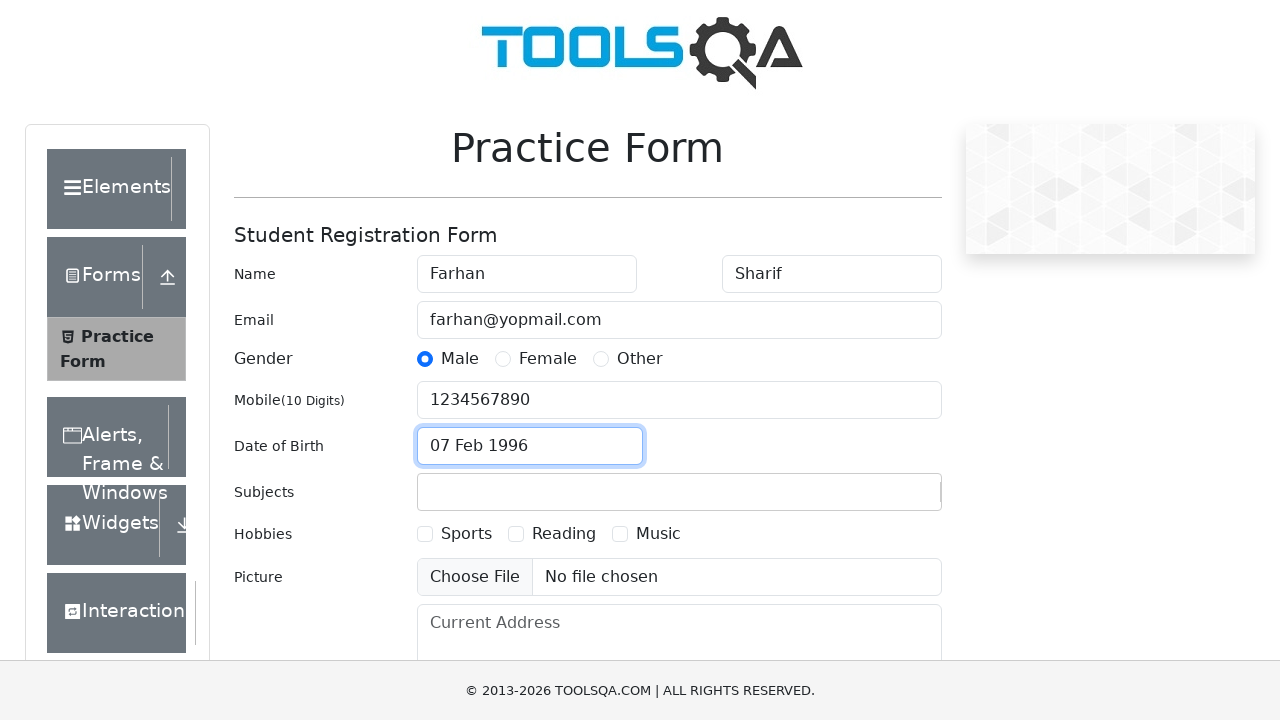

Filled subjects input field with 'Computer Science' on #subjectsInput
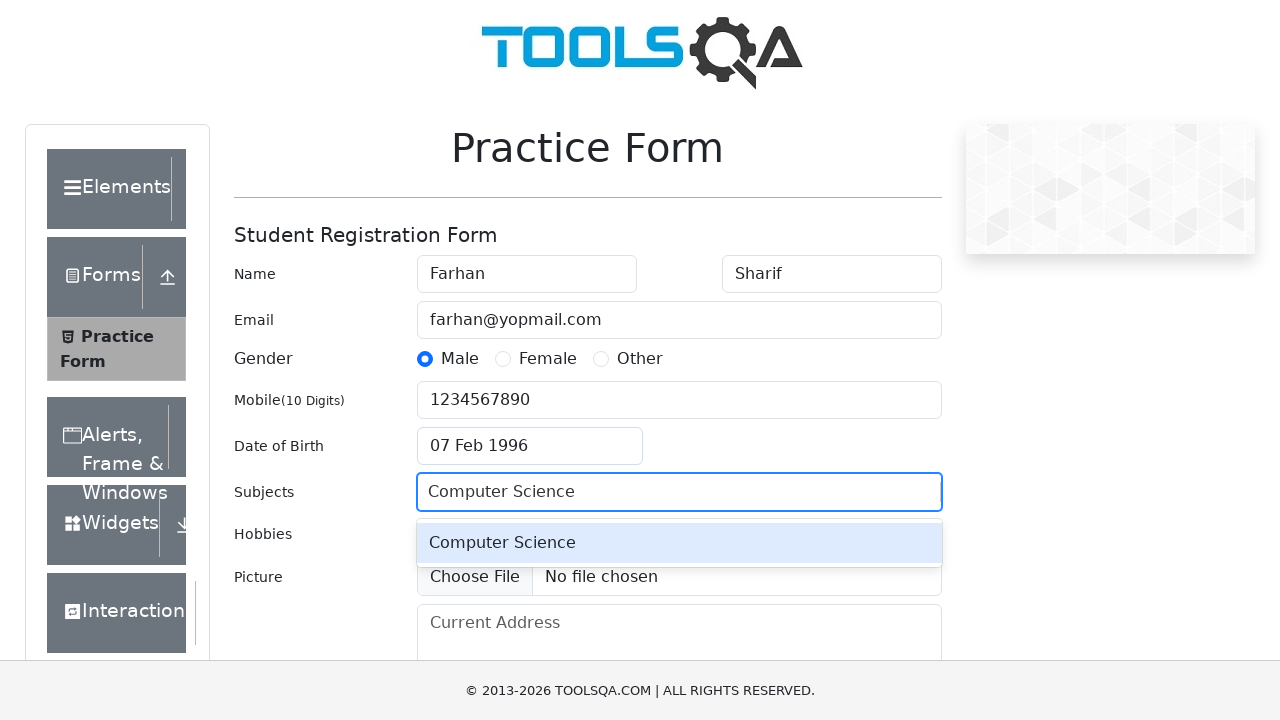

Pressed Enter to confirm subject selection on #subjectsInput
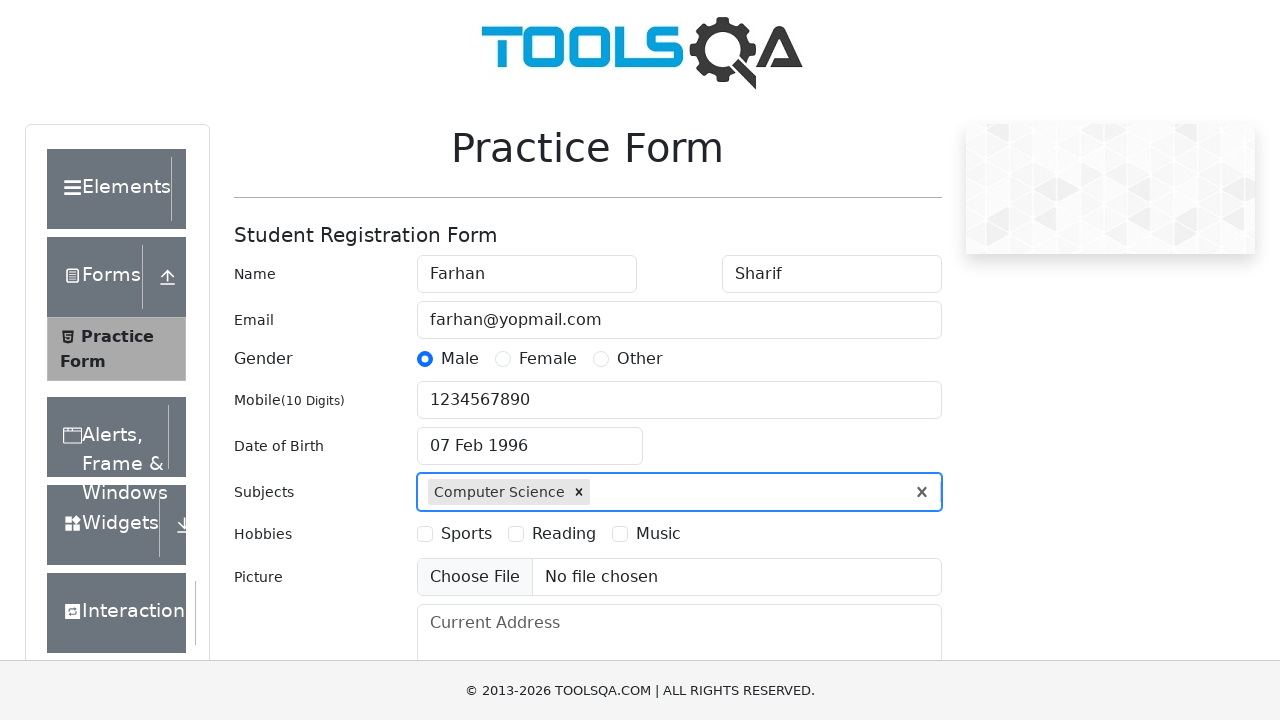

Selected Sports hobby checkbox at (466, 534) on label:has-text('Sports')
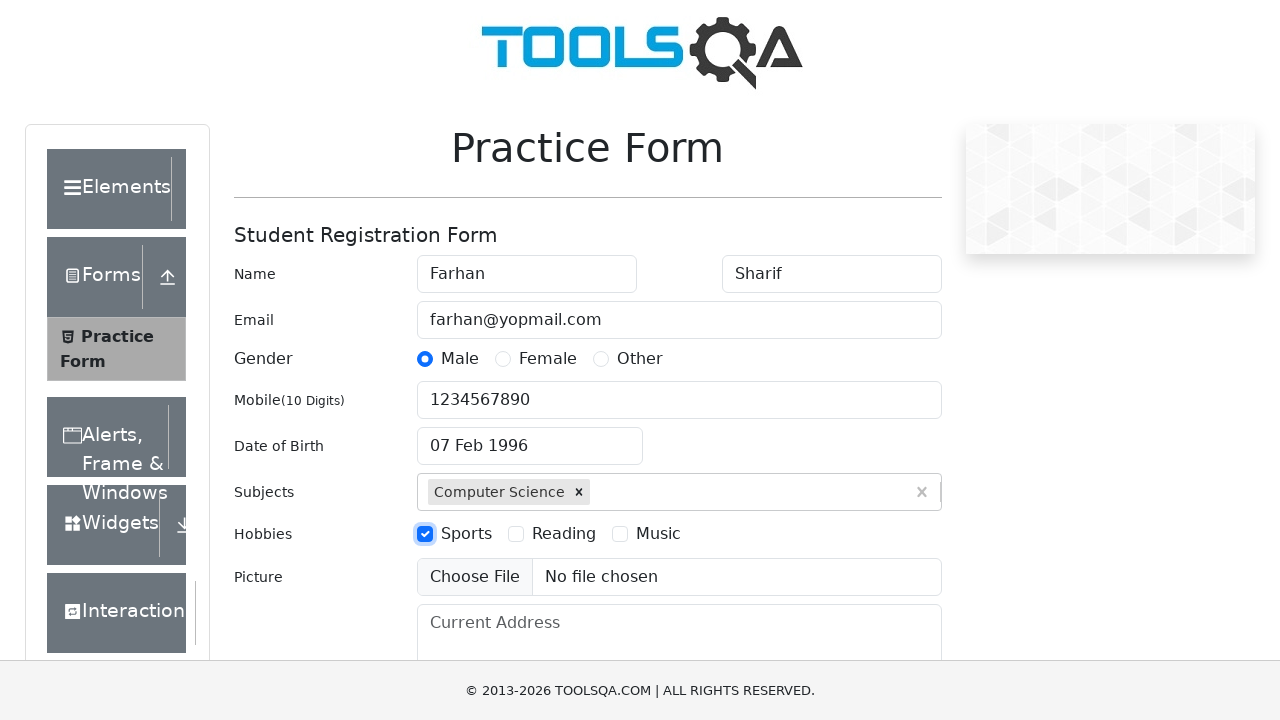

Filled current address field with 'Rawalpindi, Isb' on #currentAddress
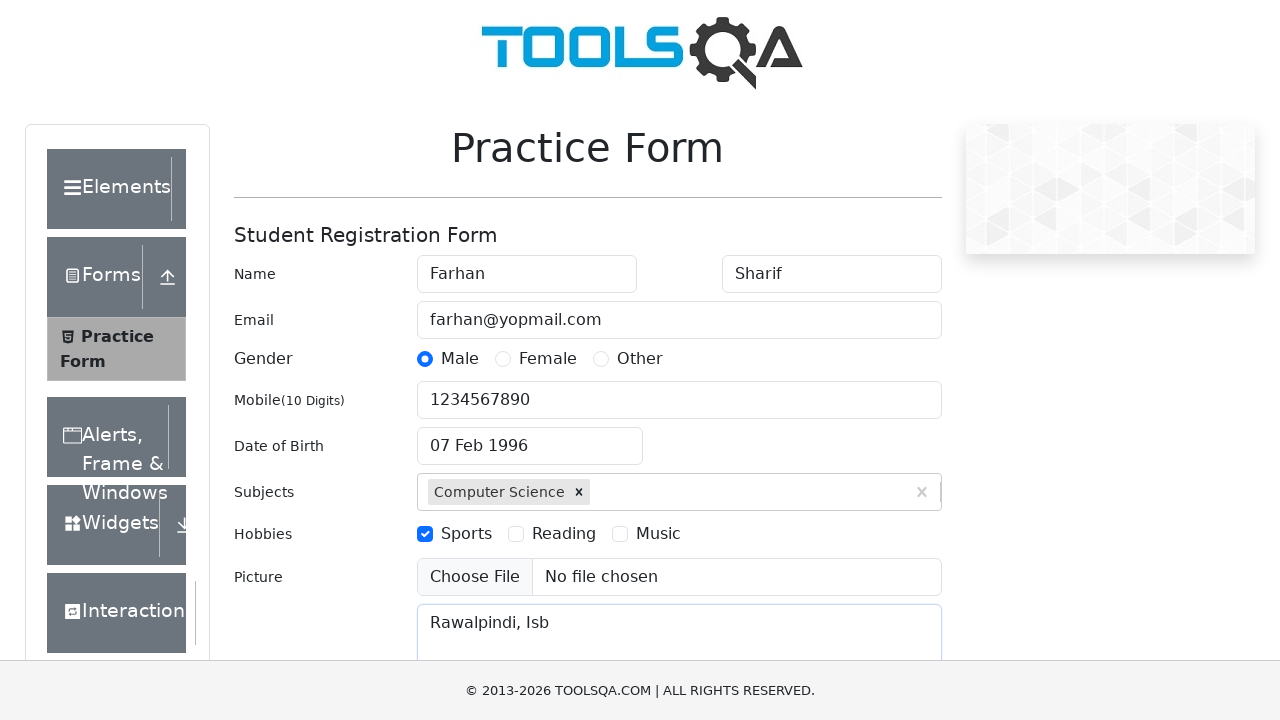

Scrolled down to reveal state and city fields
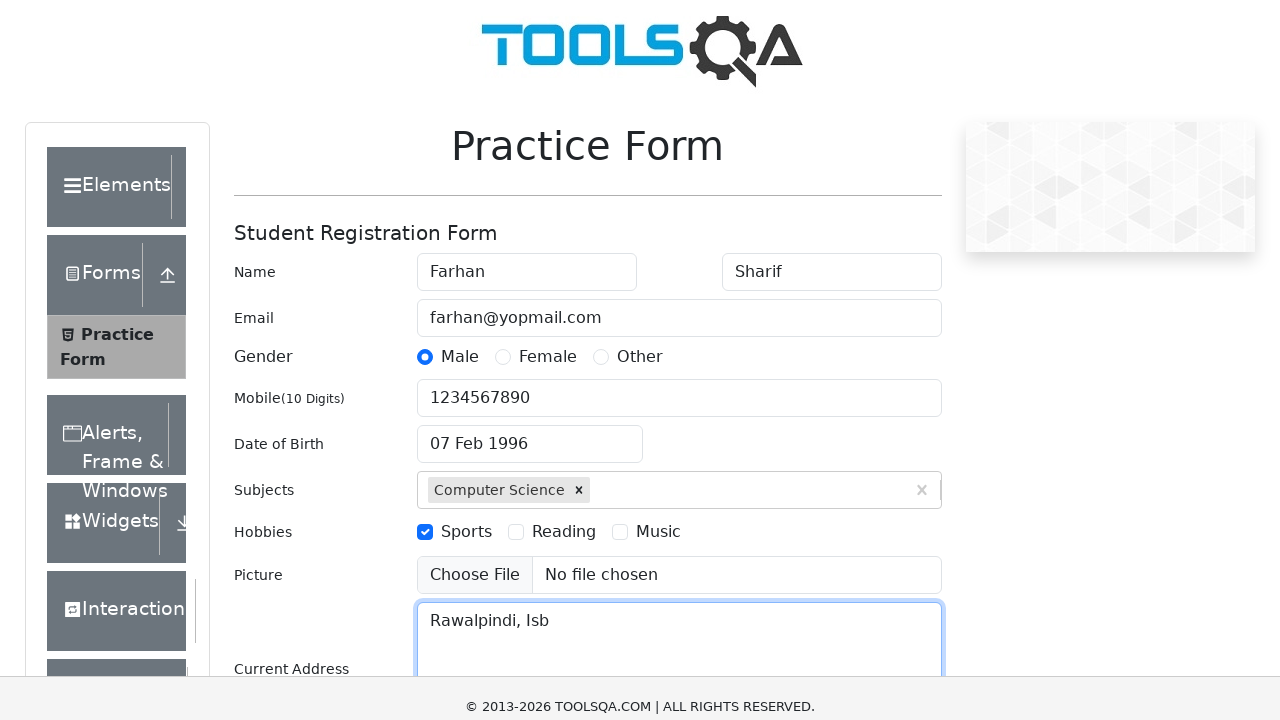

Filled state input field with 'Haryana' on #react-select-3-input
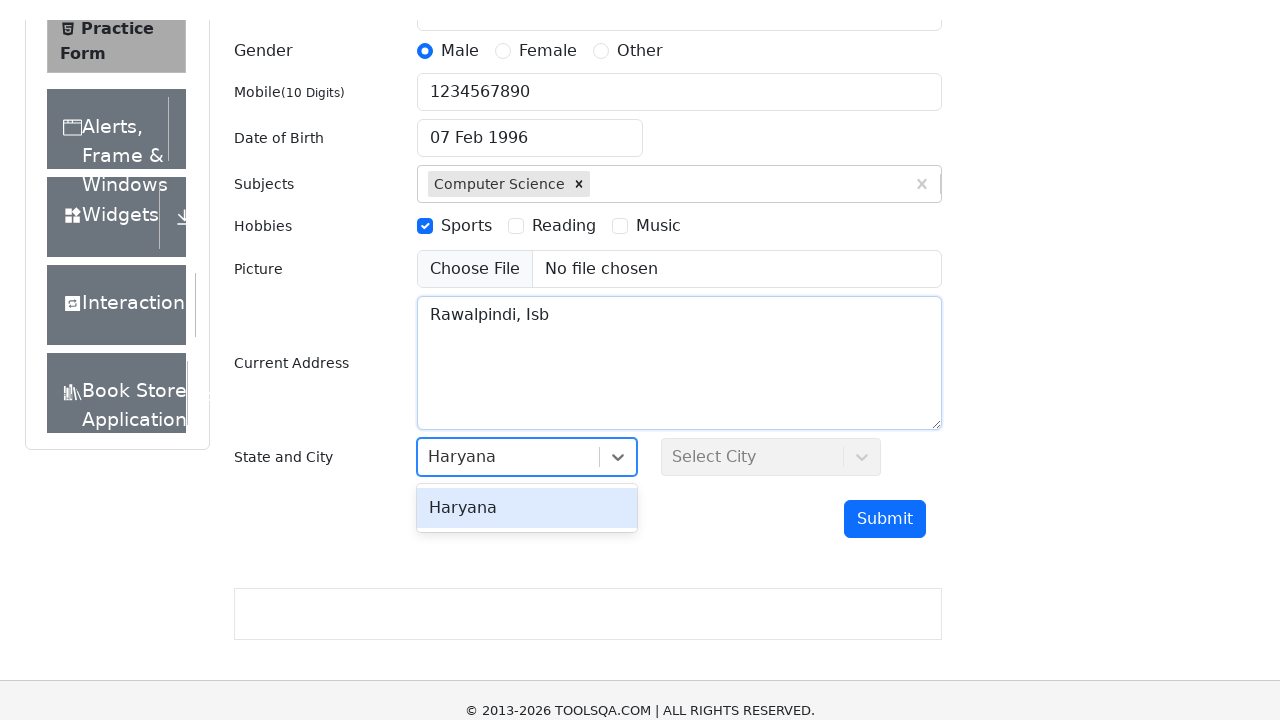

Pressed Enter to confirm state selection on #react-select-3-input
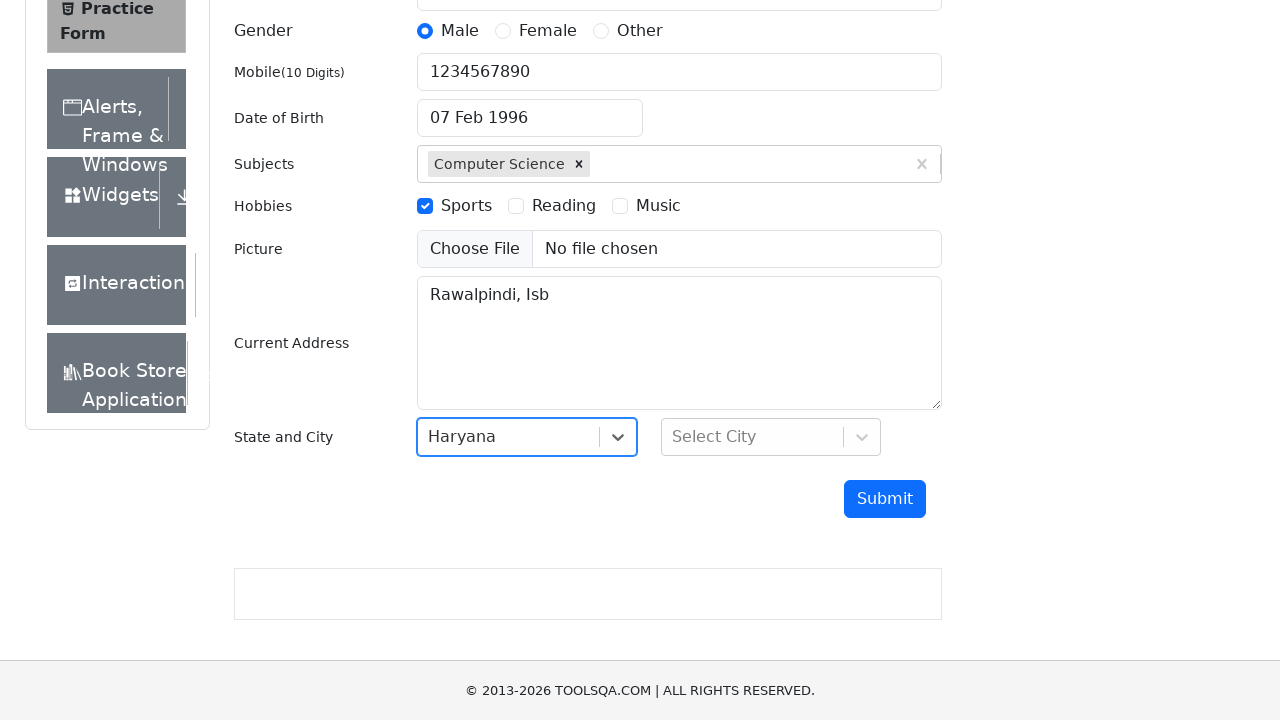

Pressed Tab to move to city field on #react-select-3-input
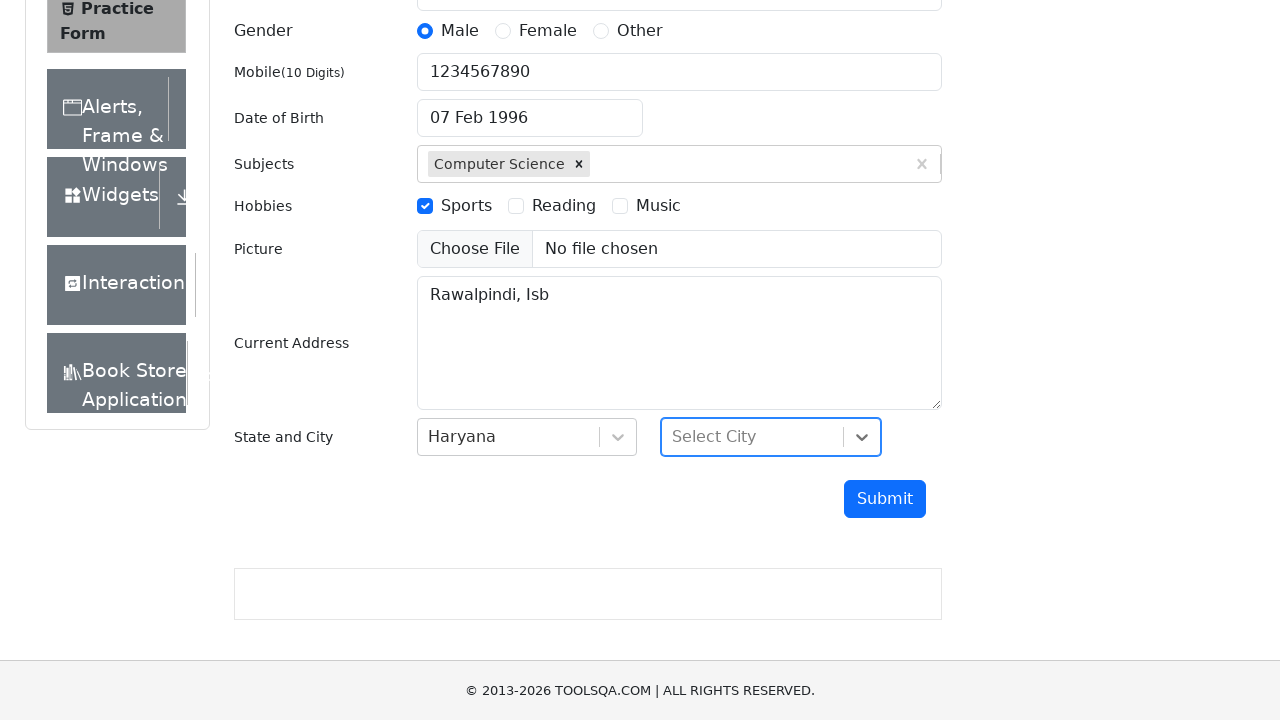

Filled city input field with 'Karnal' on #react-select-4-input
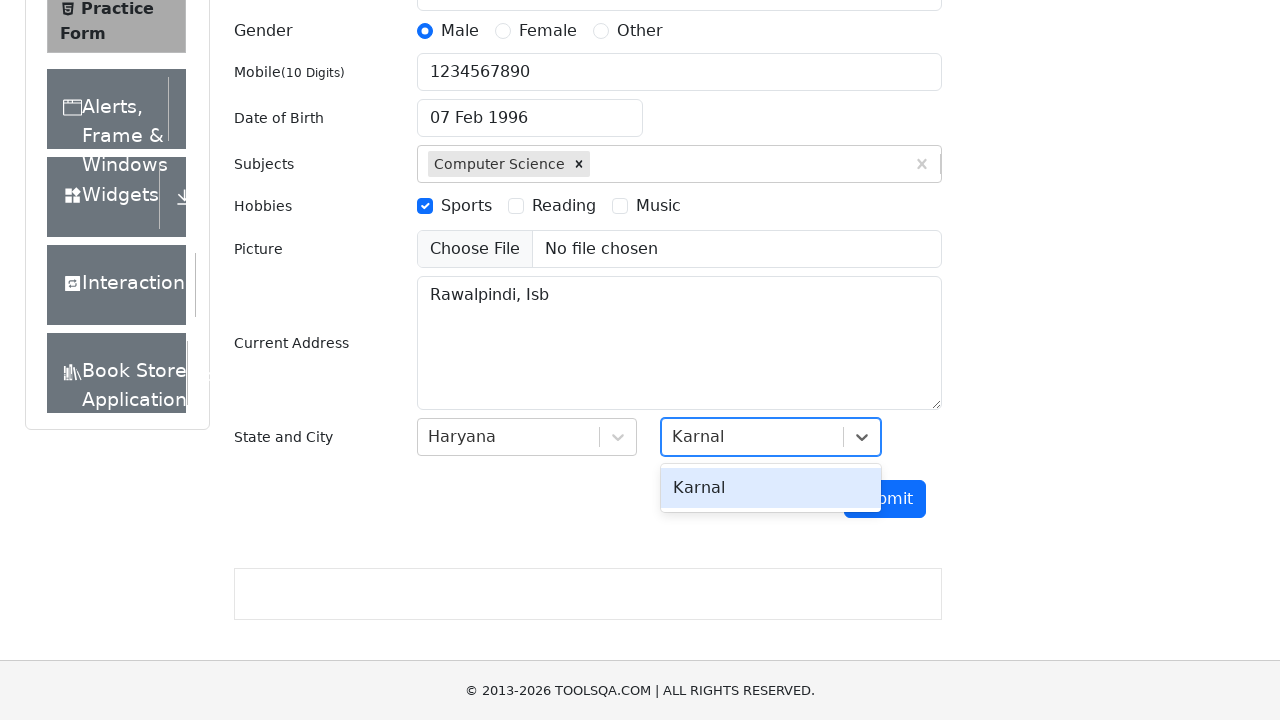

Pressed Enter to confirm city selection on #react-select-4-input
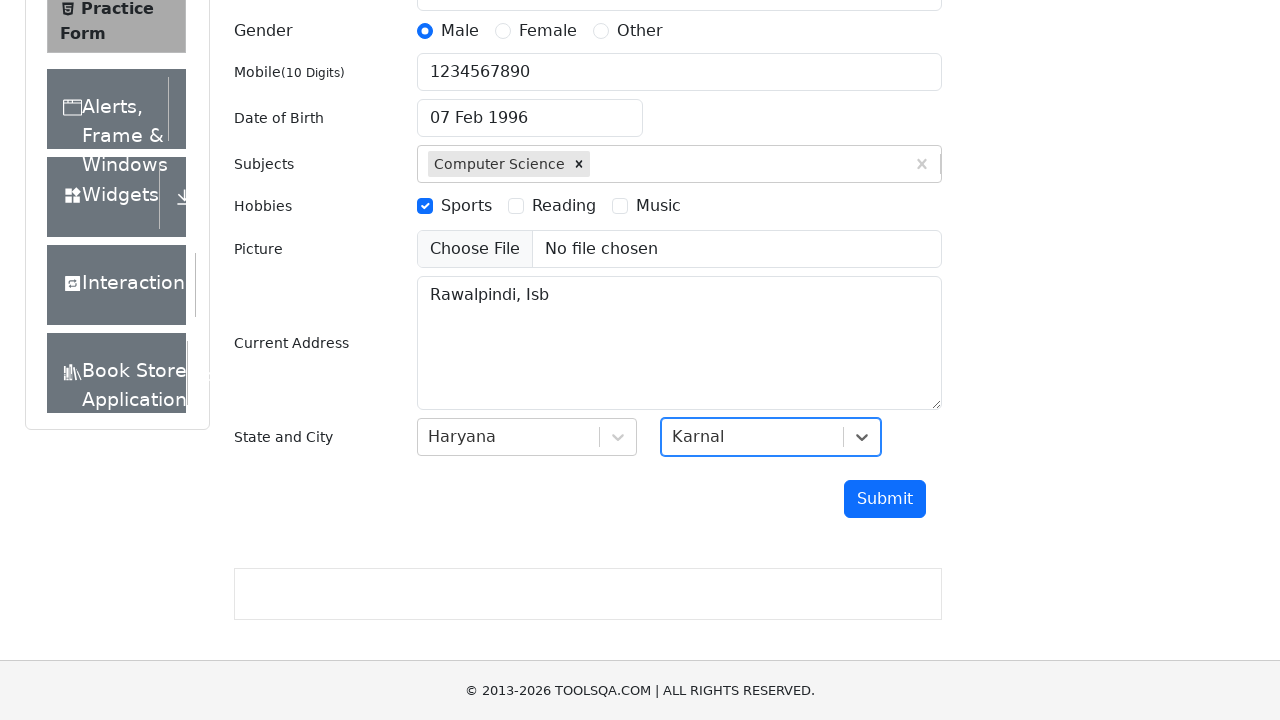

Waited for submit button to be ready
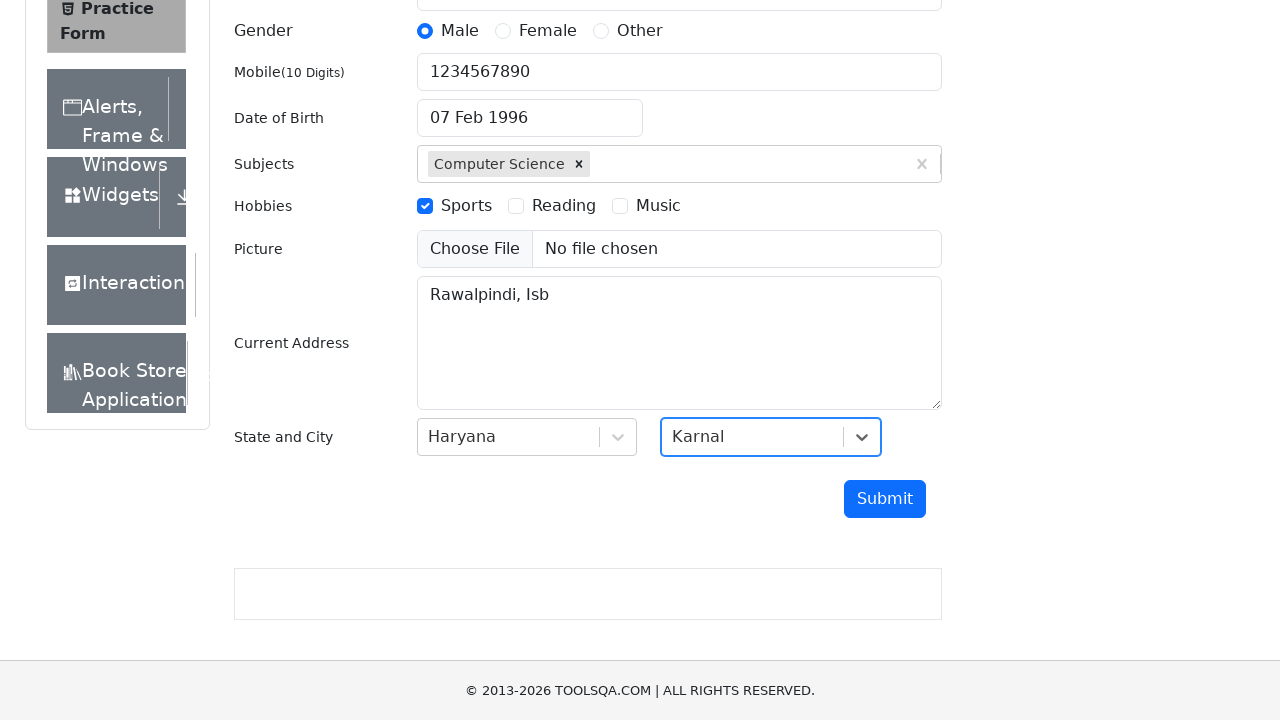

Clicked submit button to submit the form at (885, 499) on #submit
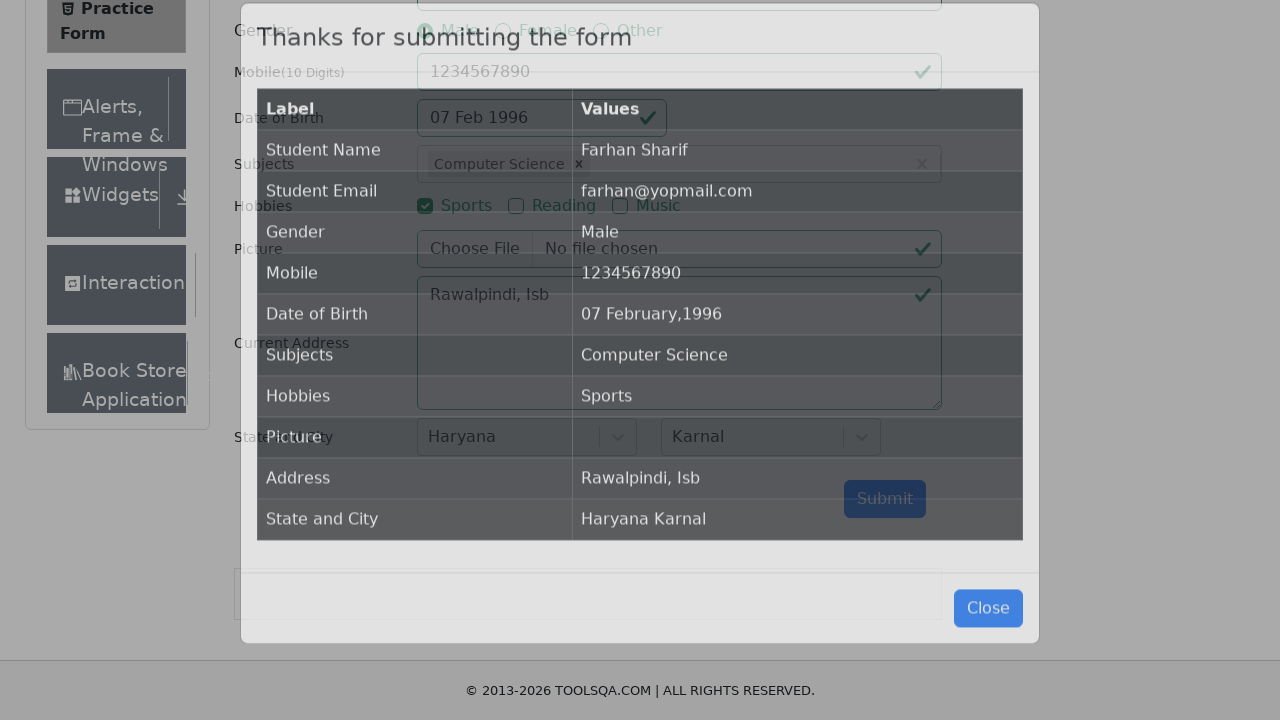

Waited for confirmation modal to appear
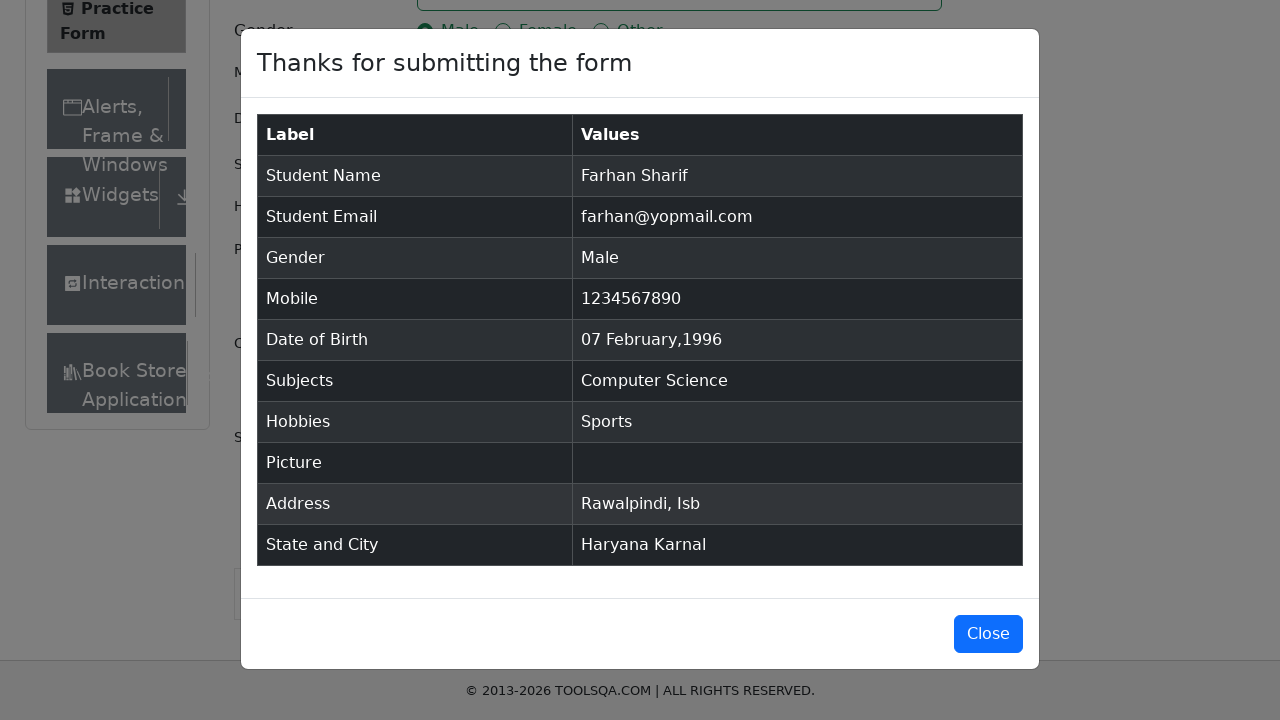

Clicked close button to dismiss confirmation modal at (988, 634) on #closeLargeModal
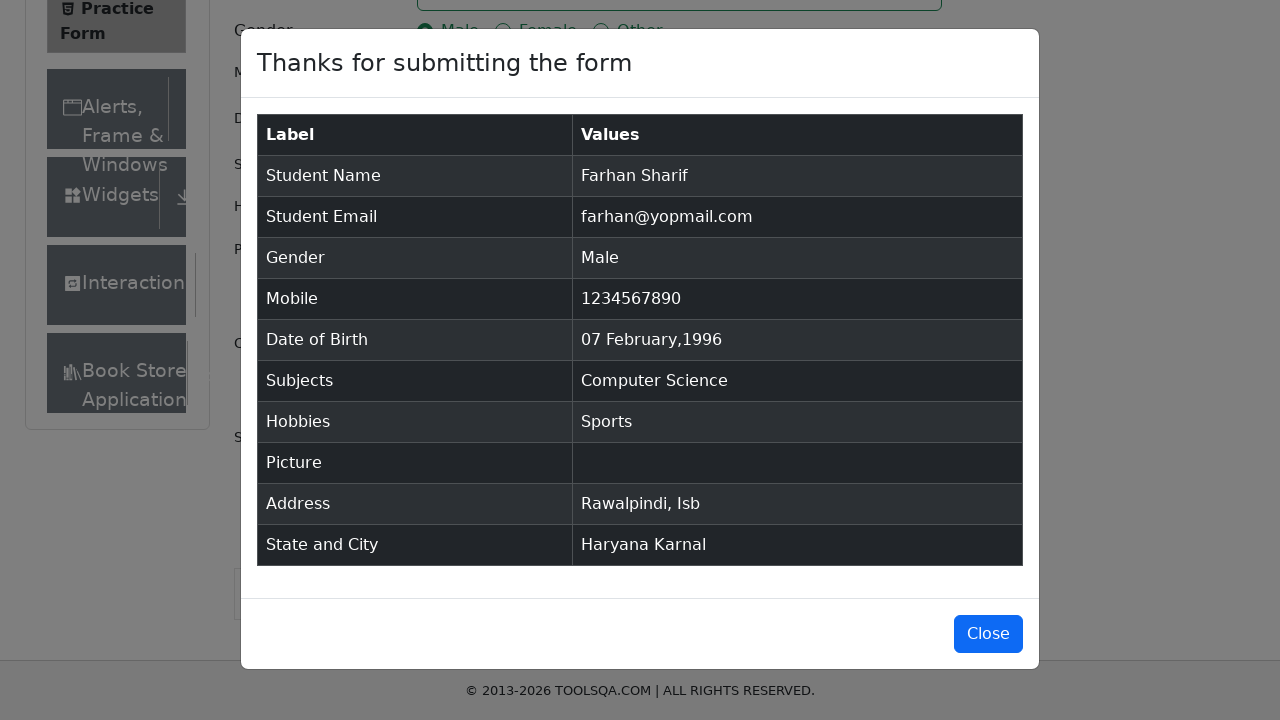

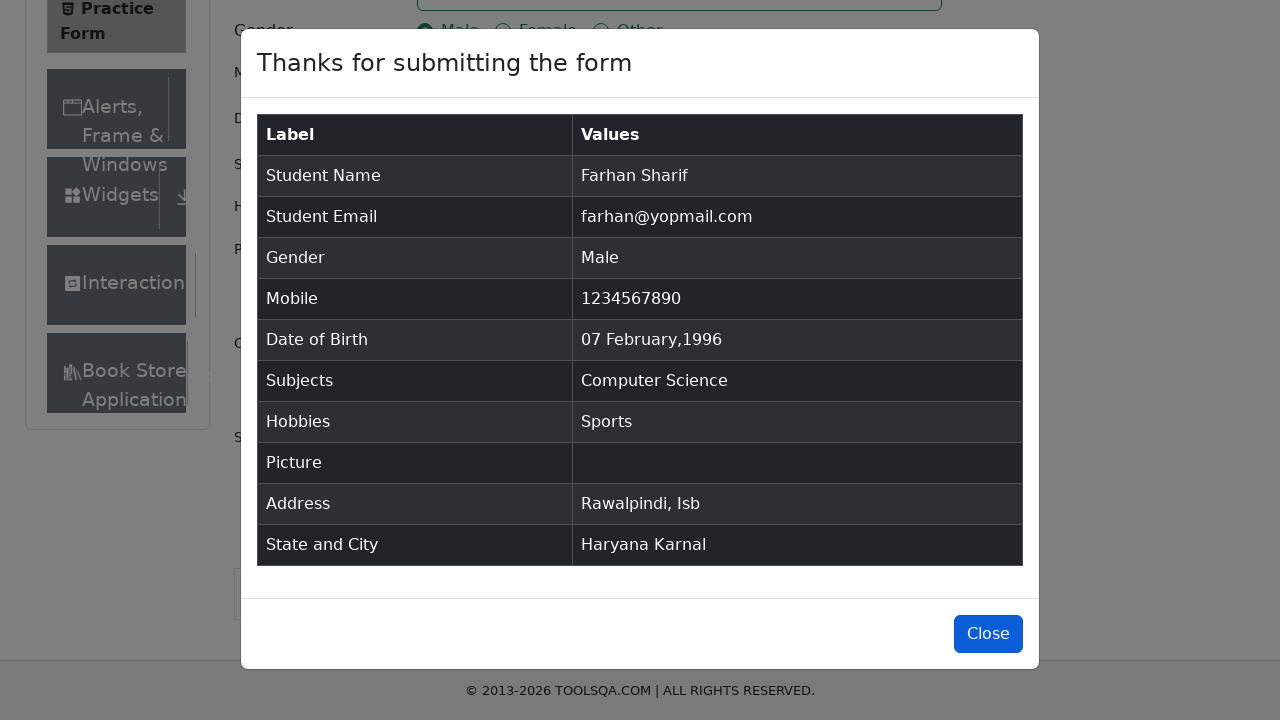